Tests Mailchimp registration form validation for usernames longer than 100 characters

Starting URL: https://login.mailchimp.com/signup/

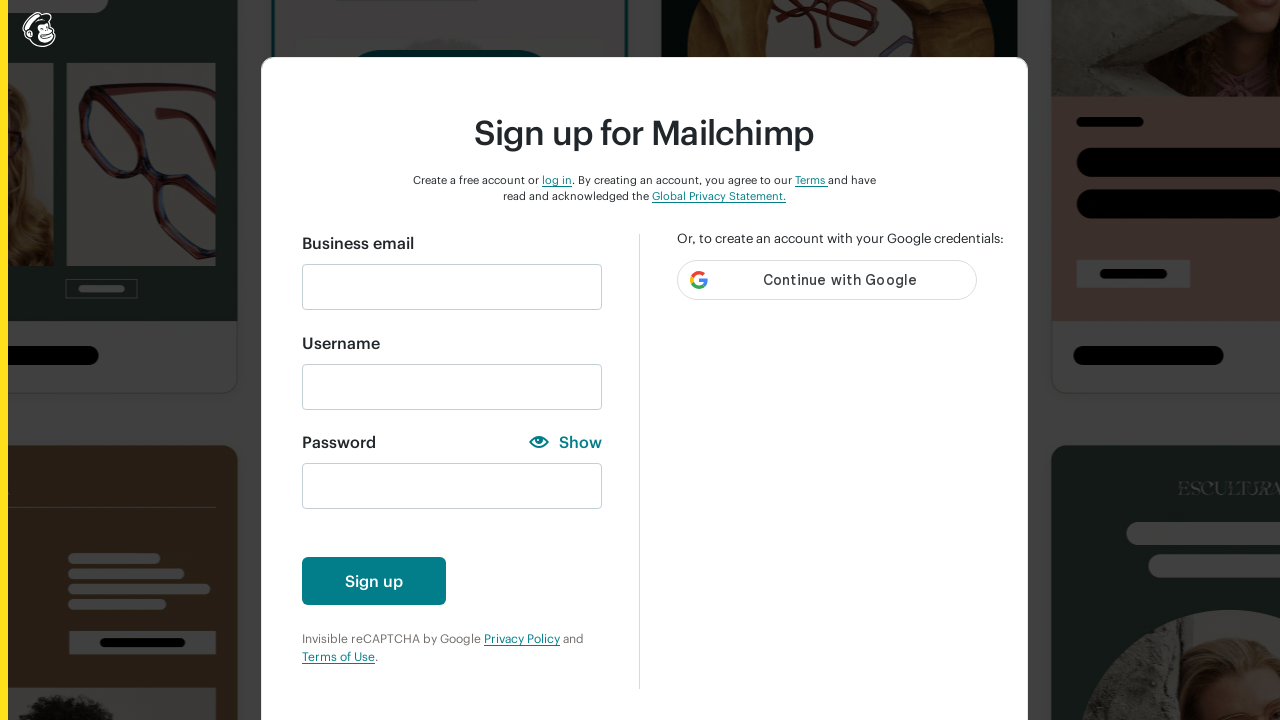

Filled username field with 101 character string to test validation on #new_username
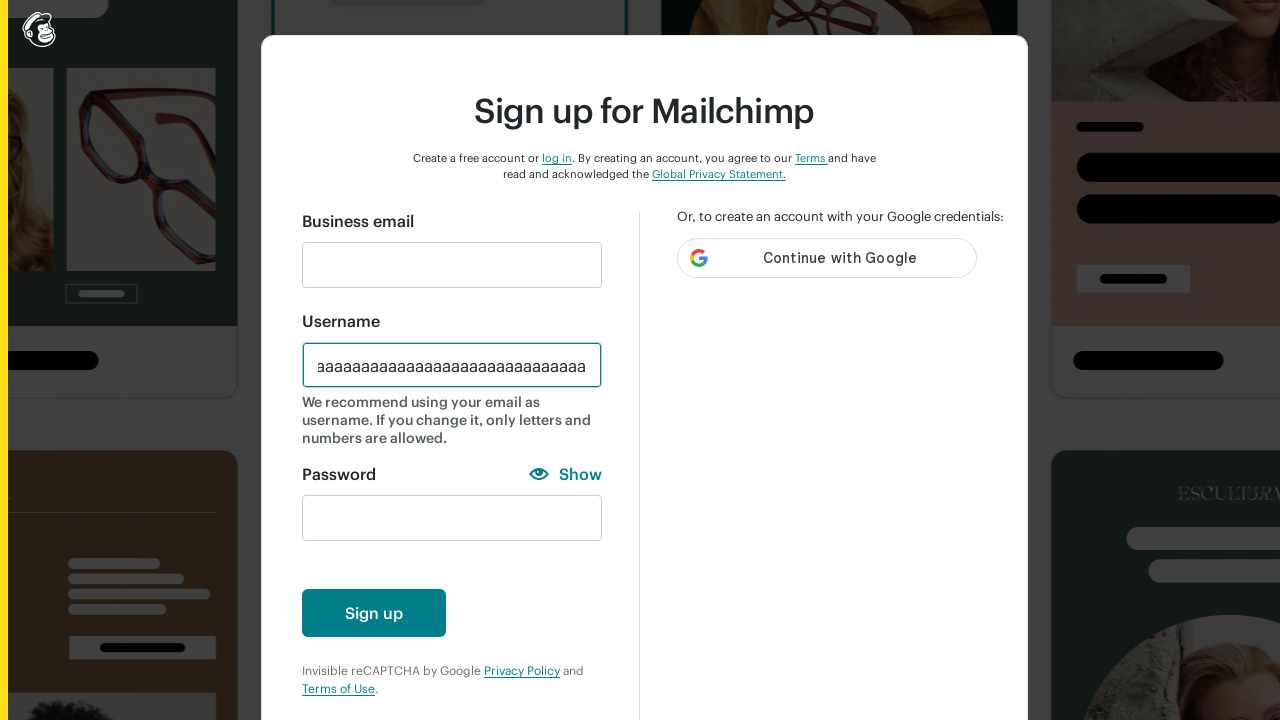

Clicked create account button to trigger username validation at (374, 613) on #create-account-enabled
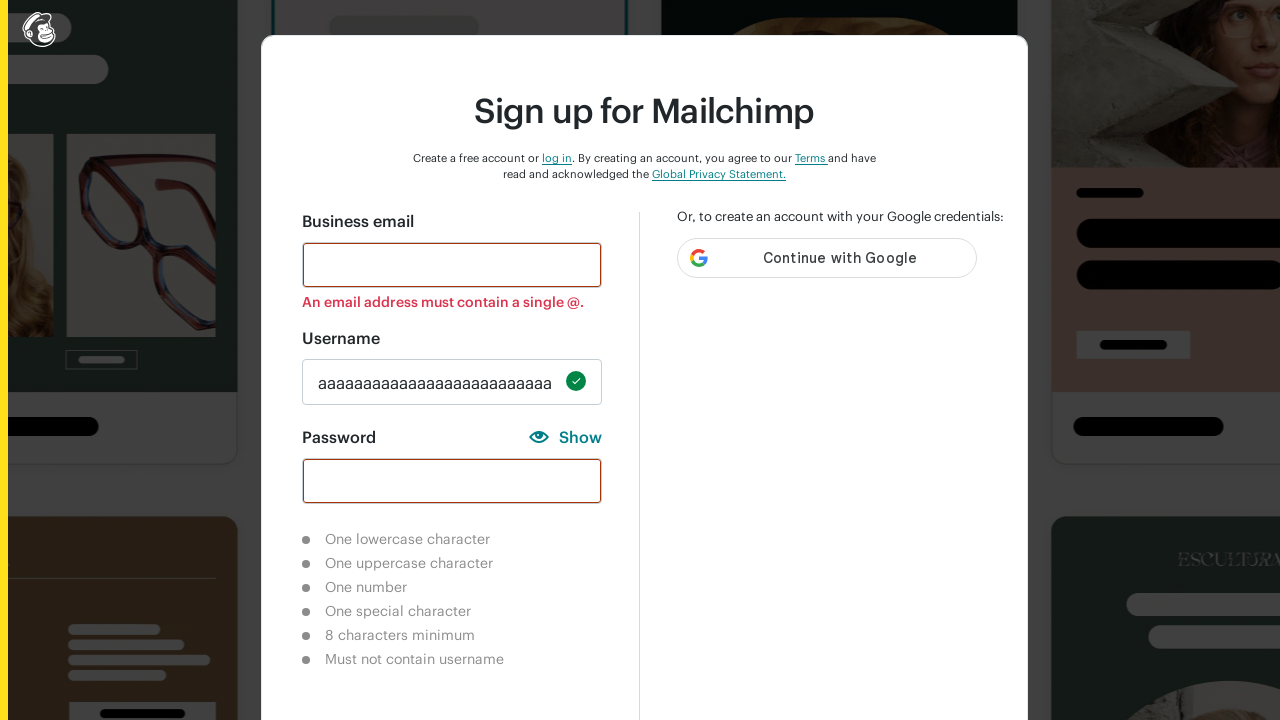

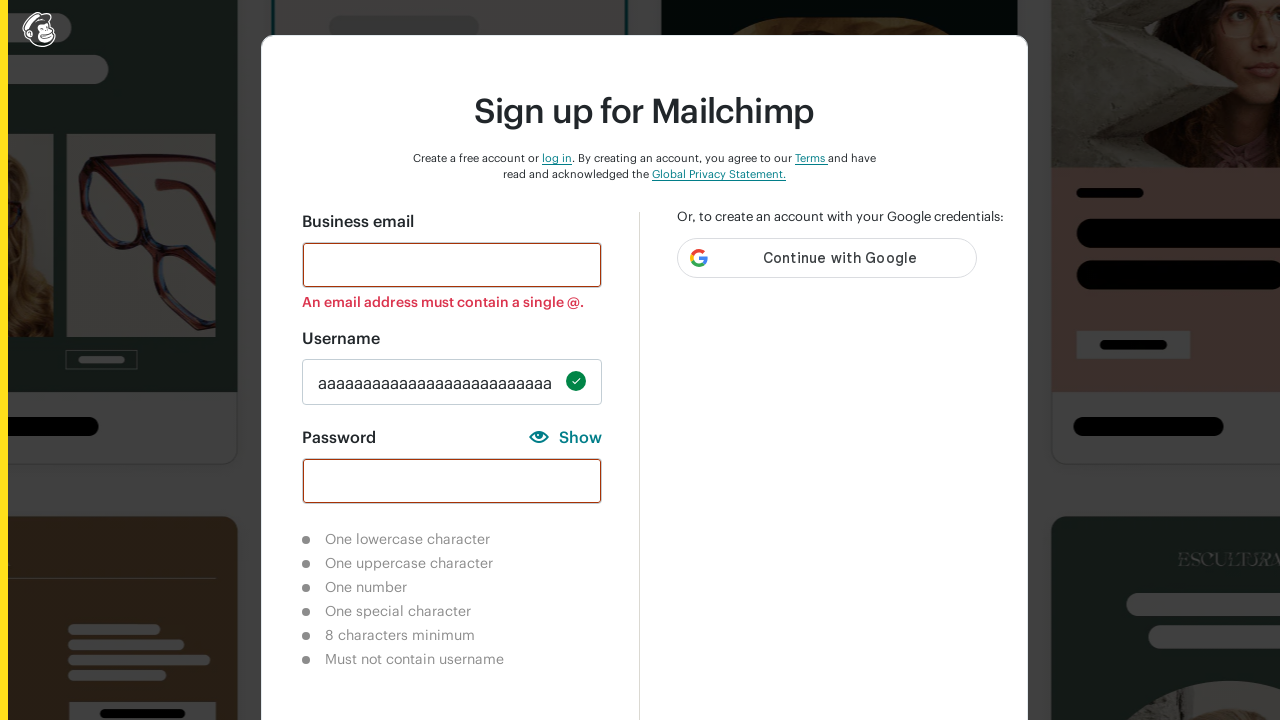